Tests window switching functionality by clicking a link that opens a new window, extracting text from the child window, and using that information back in the parent window

Starting URL: https://rahulshettyacademy.com/loginpagePractise/

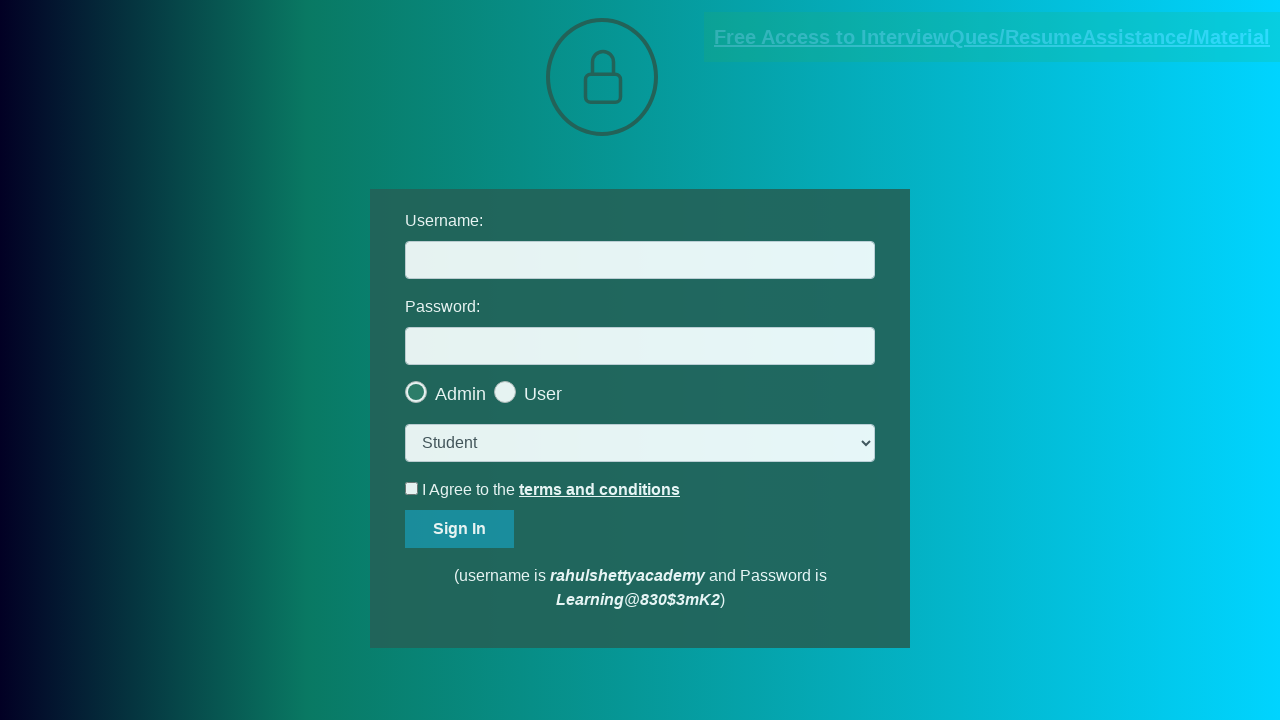

Clicked blinking text link to open new window at (992, 37) on .blinkingText
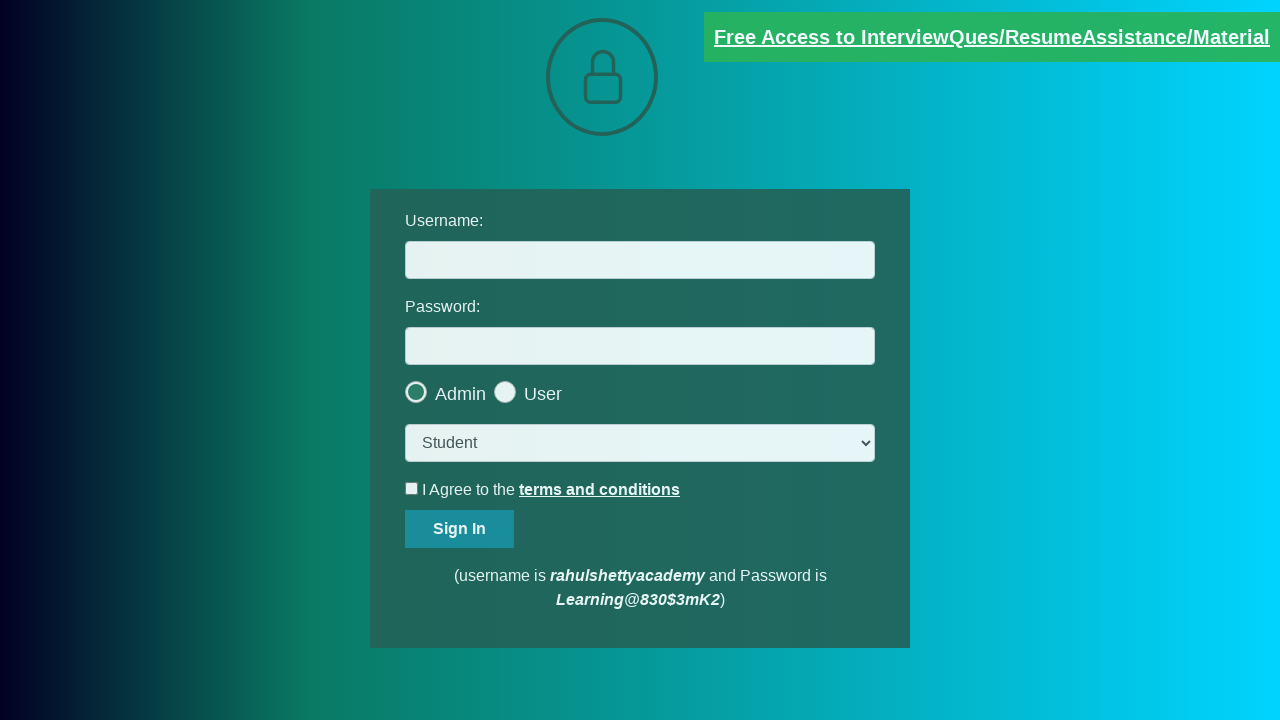

New window opened and captured
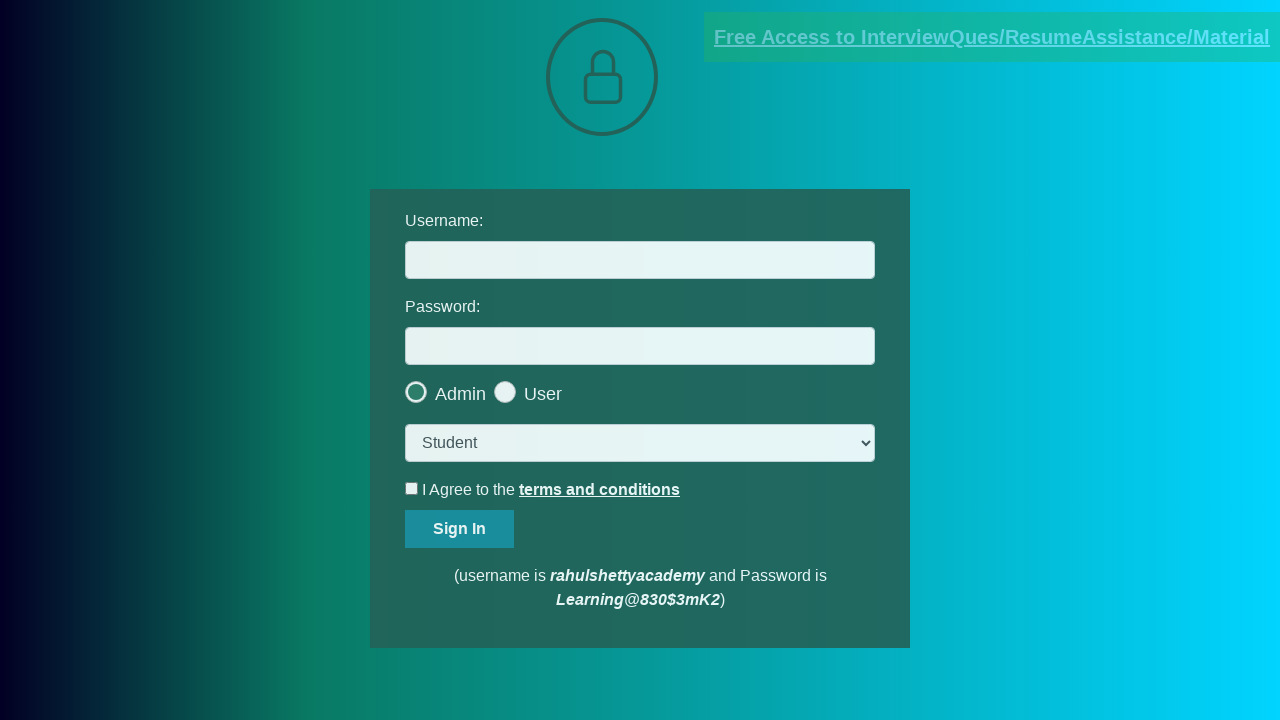

Extracted text from child window element with class 'im-para.red'
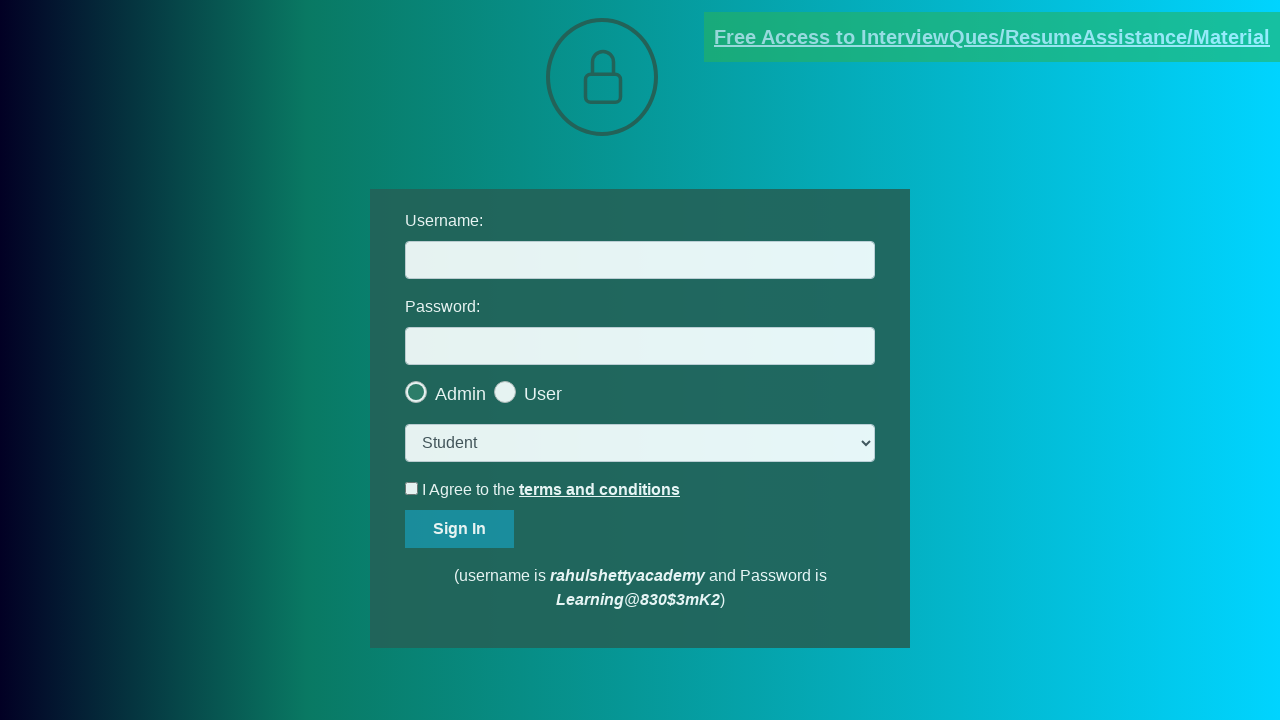

Parsed email address from extracted text: mentor@rahulshettyacademy.com
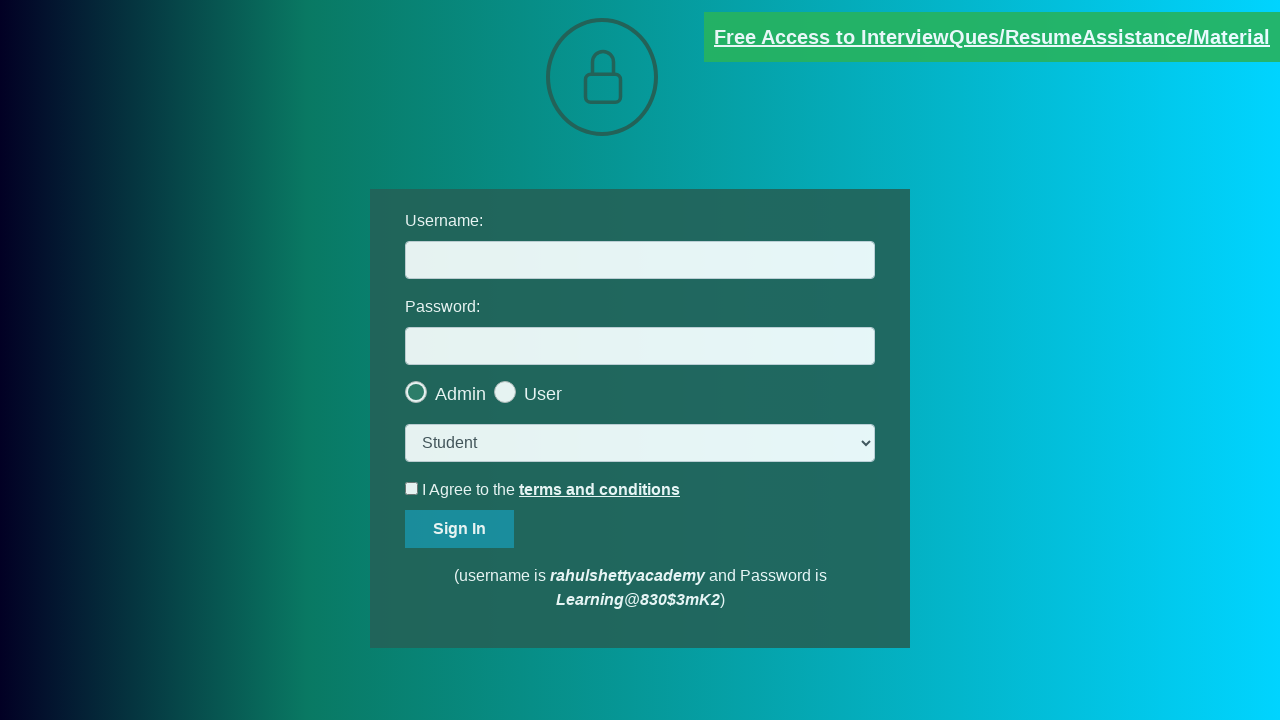

Filled username field with extracted email: mentor@rahulshettyacademy.com on #username
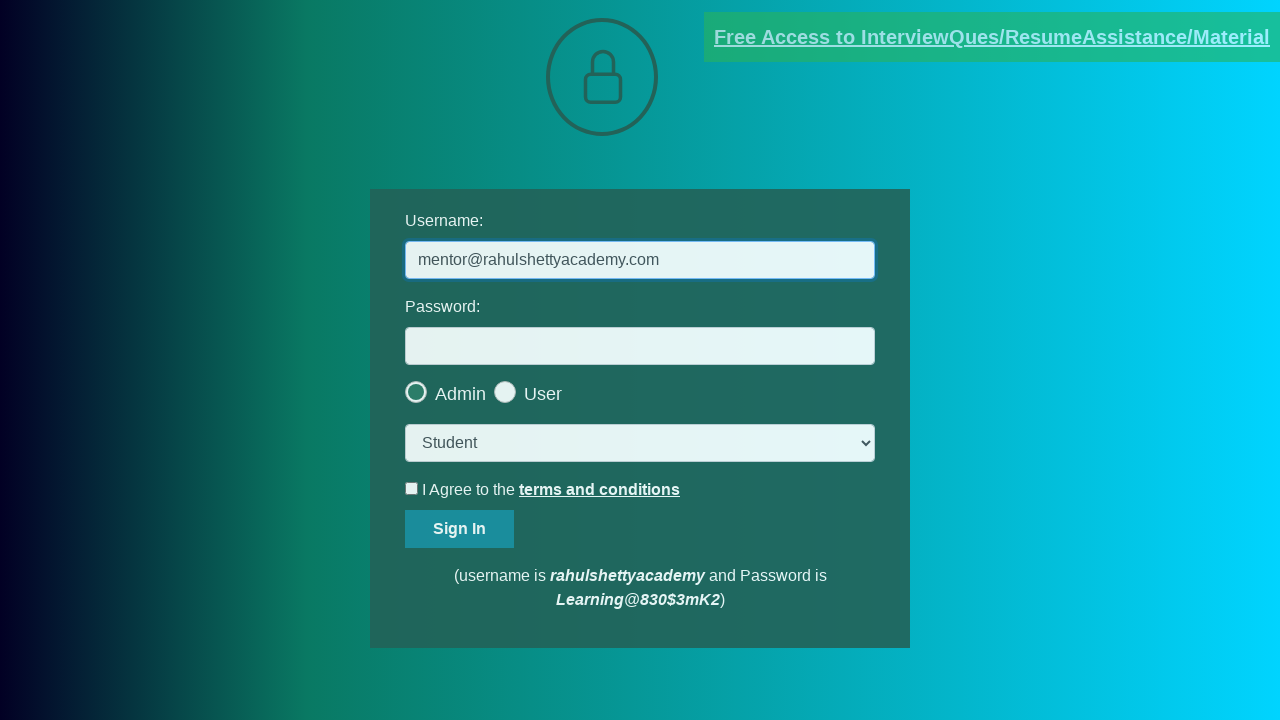

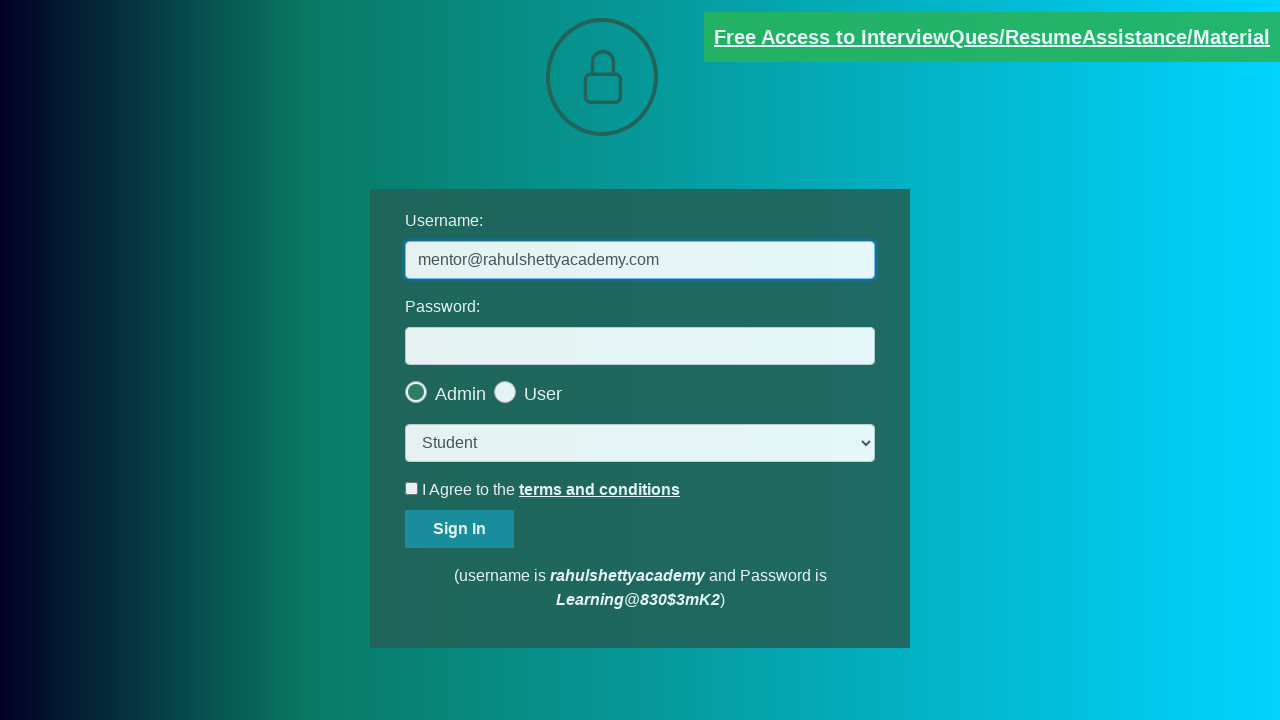